Tests a calculator application by entering two numbers, clicking the calculate button, and waiting for the result to appear

Starting URL: https://juliemr.github.io/protractor-demo/

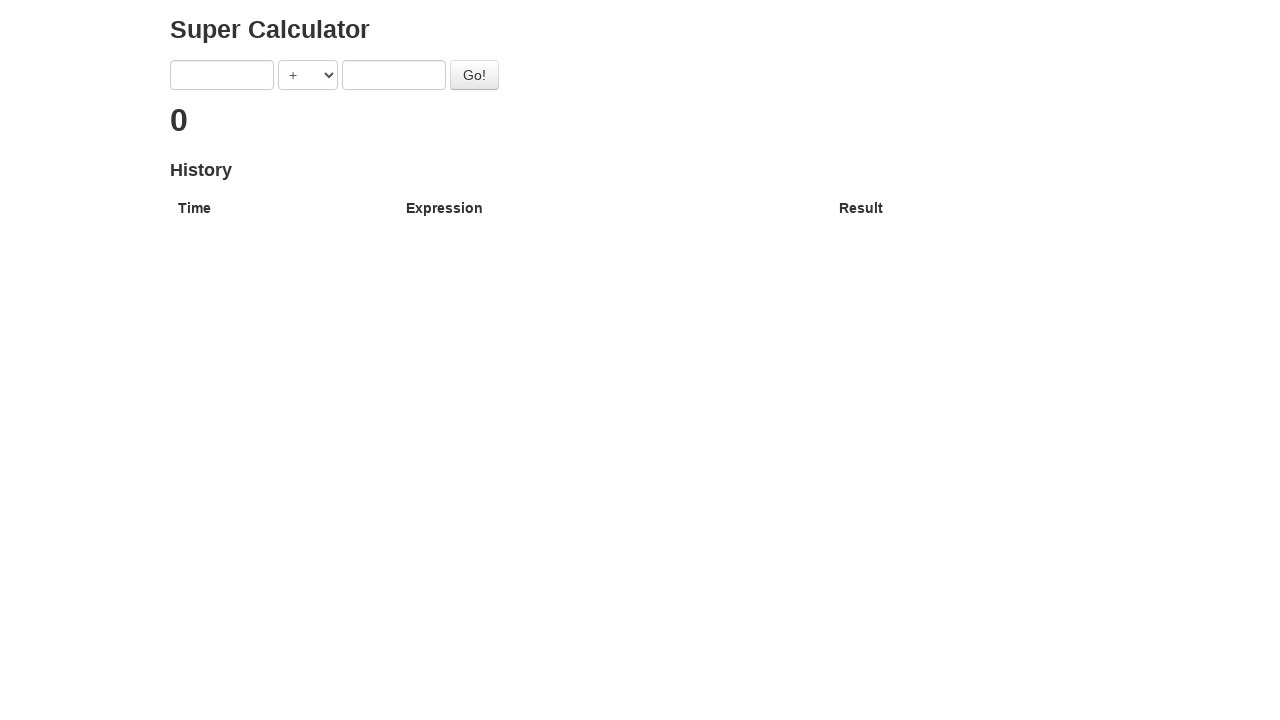

Entered first number '9' into calculator on //input[@ng-model='first']
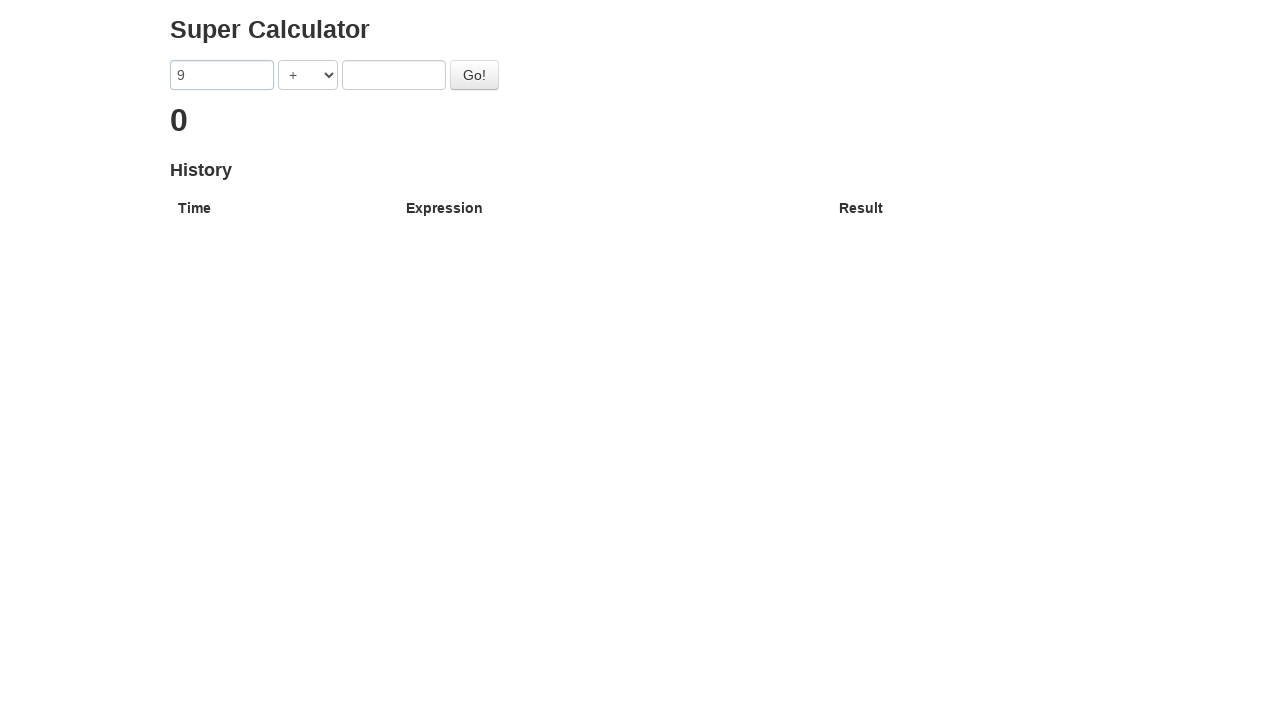

Entered second number '3' into calculator on //input[@ng-model='second']
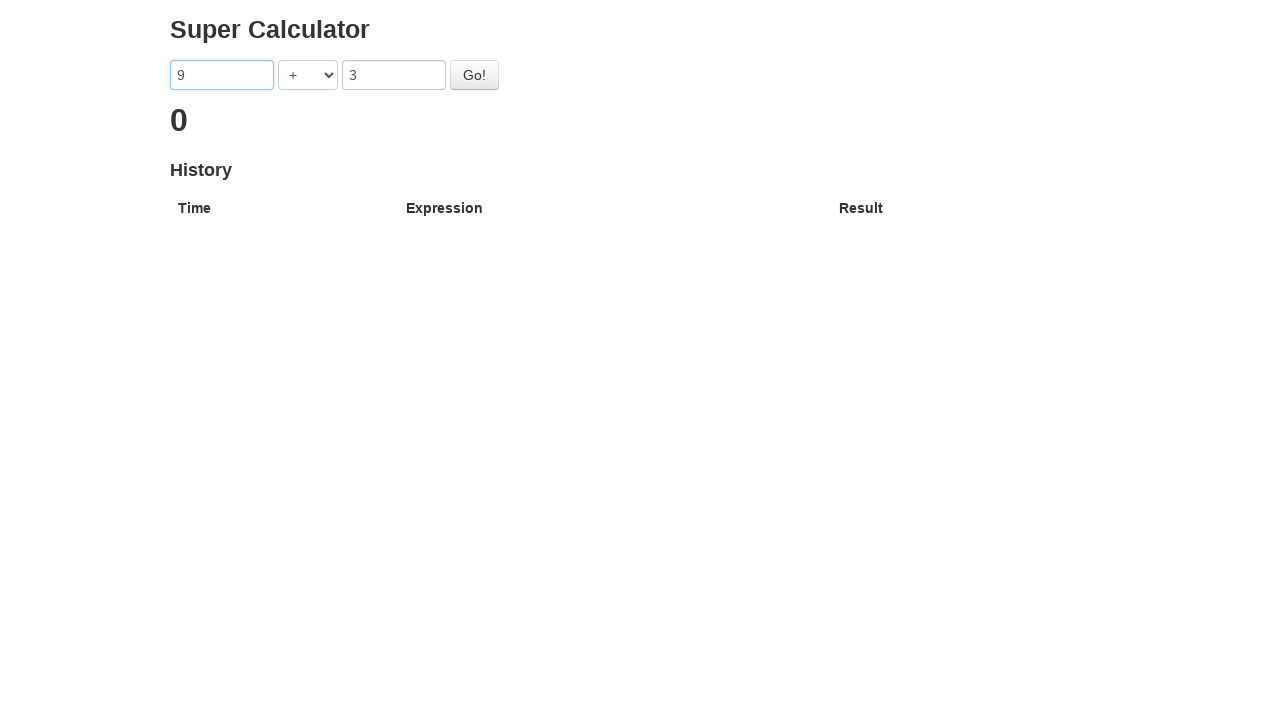

Clicked calculate button at (474, 75) on #gobutton
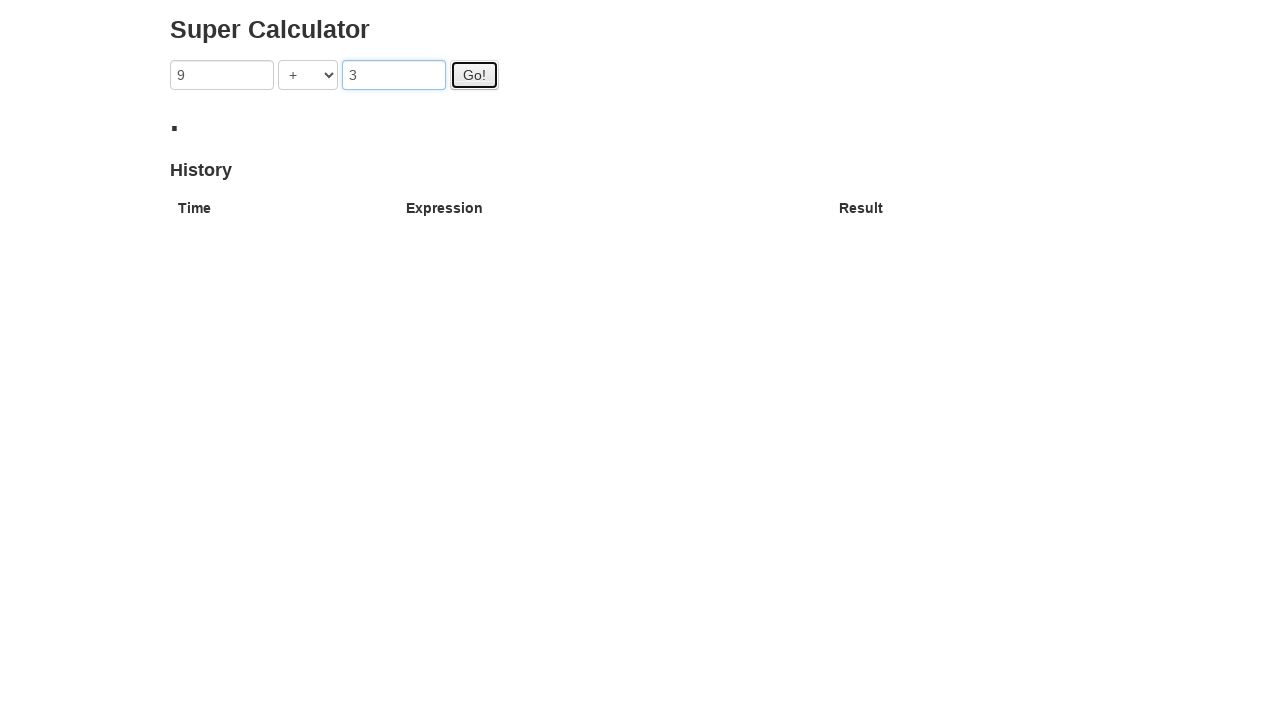

Calculation result appeared on screen
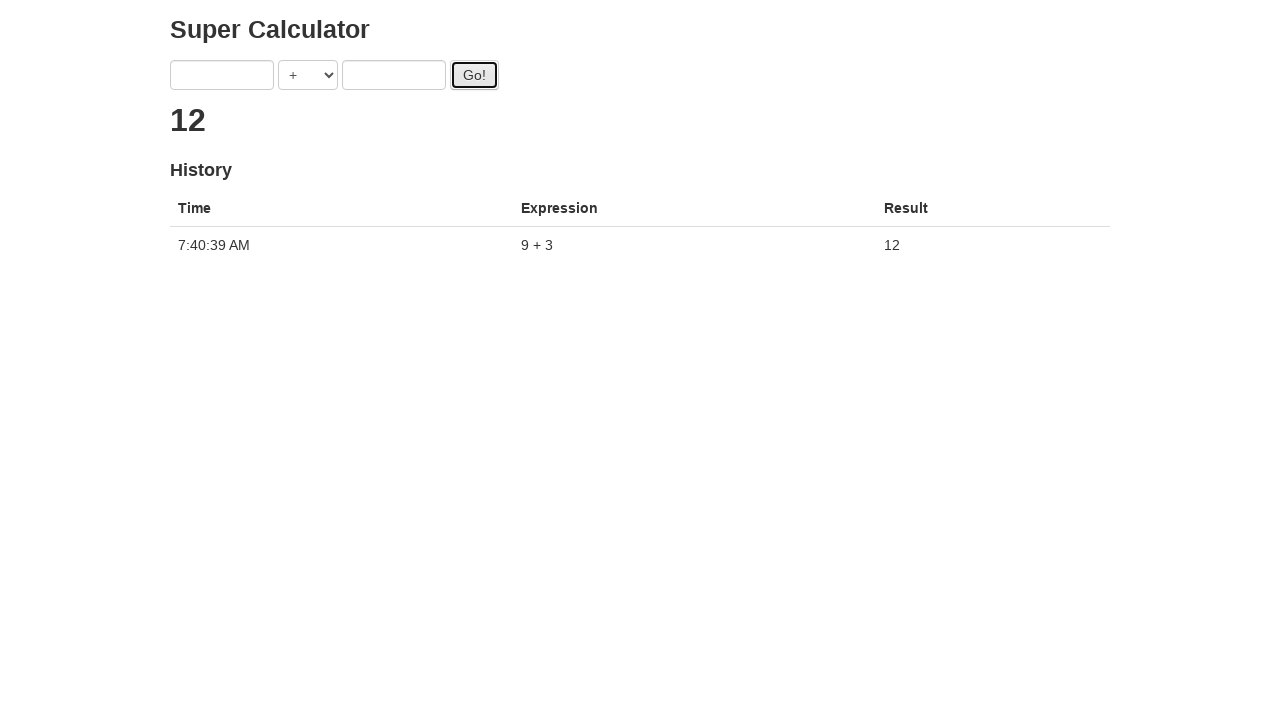

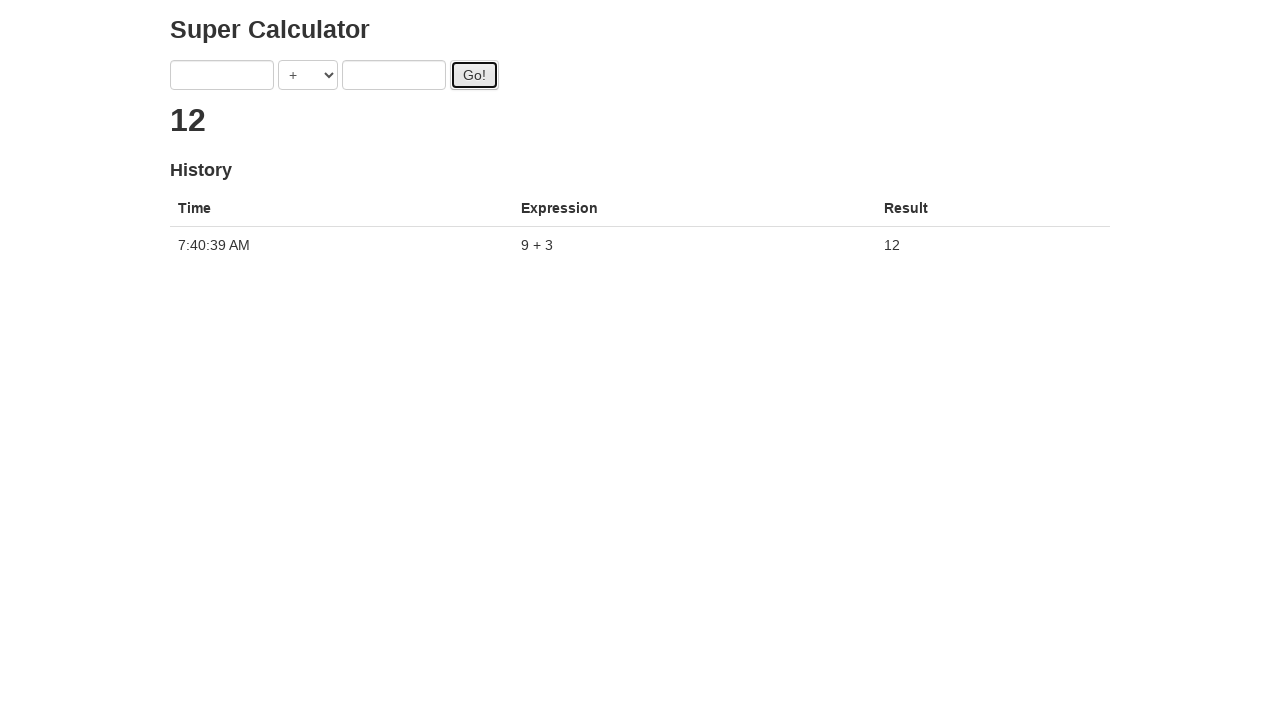